Navigates to DemoQA Elements section and clicks on "Broken Links - Images" to verify the page loads with valid image content.

Starting URL: https://demoqa.com/

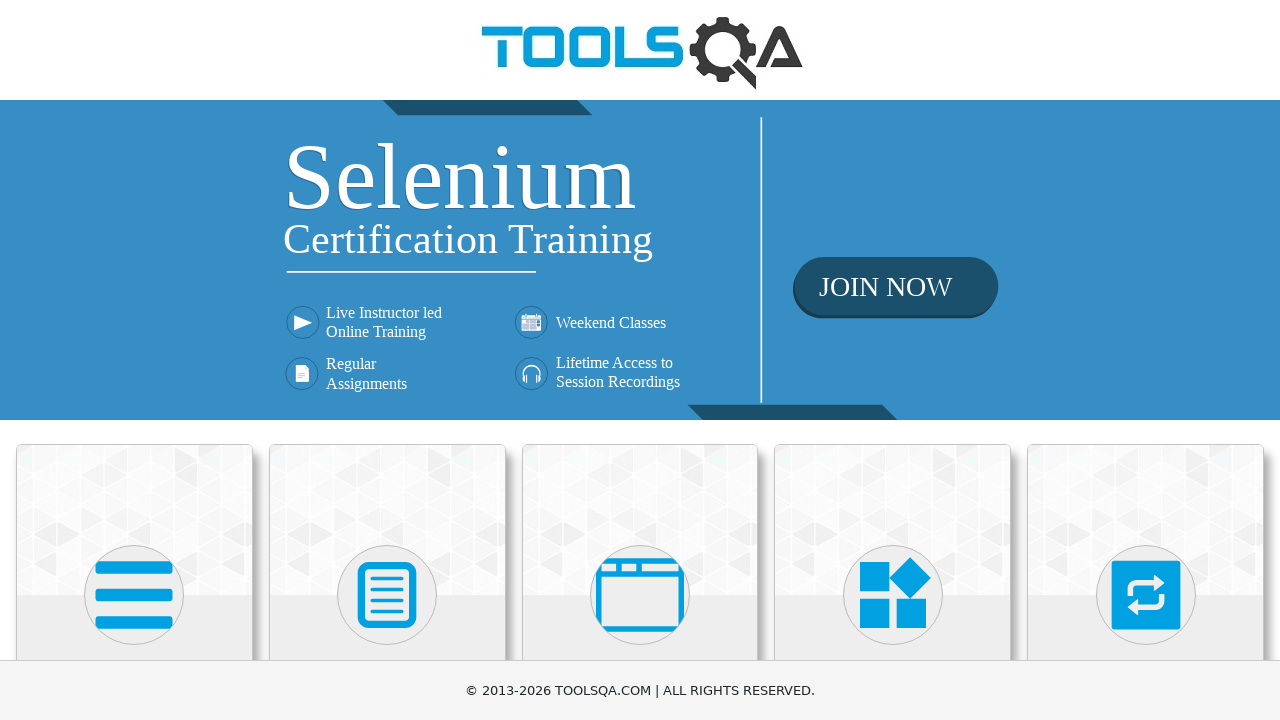

Clicked on Elements section at (134, 360) on text=Elements
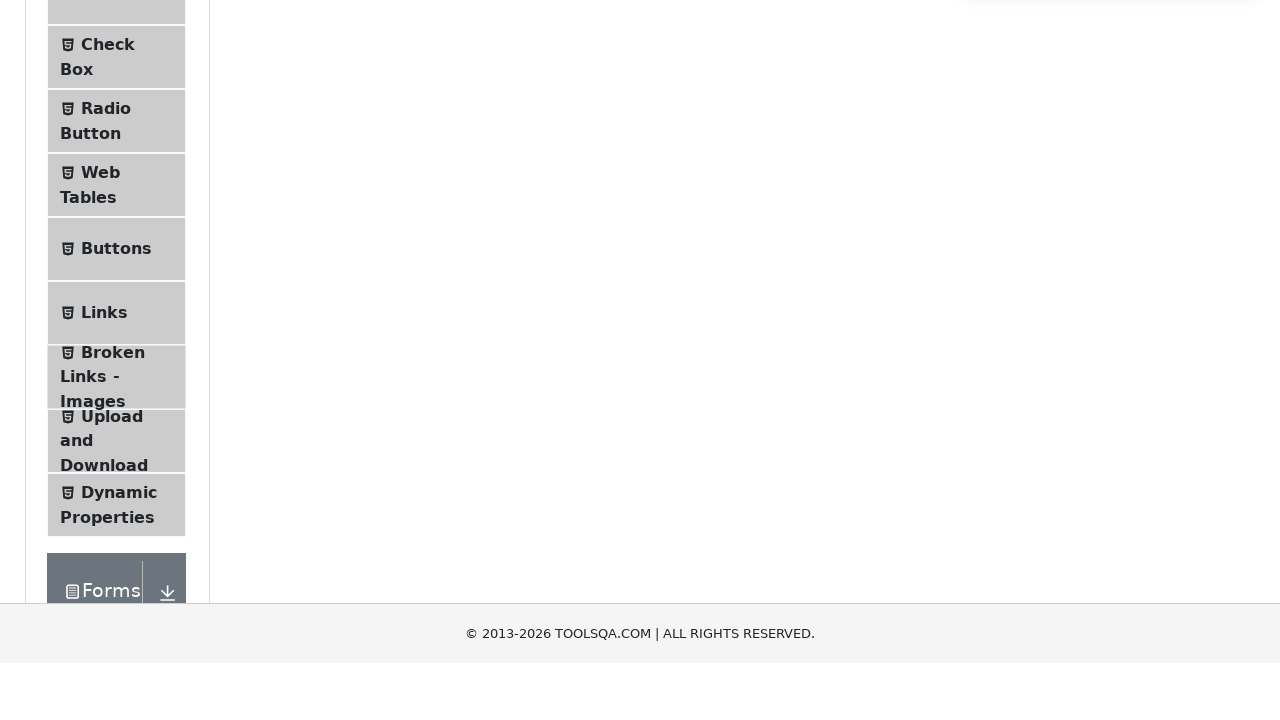

Clicked on Broken Links - Images menu item at (113, 620) on text=Broken Links - Images
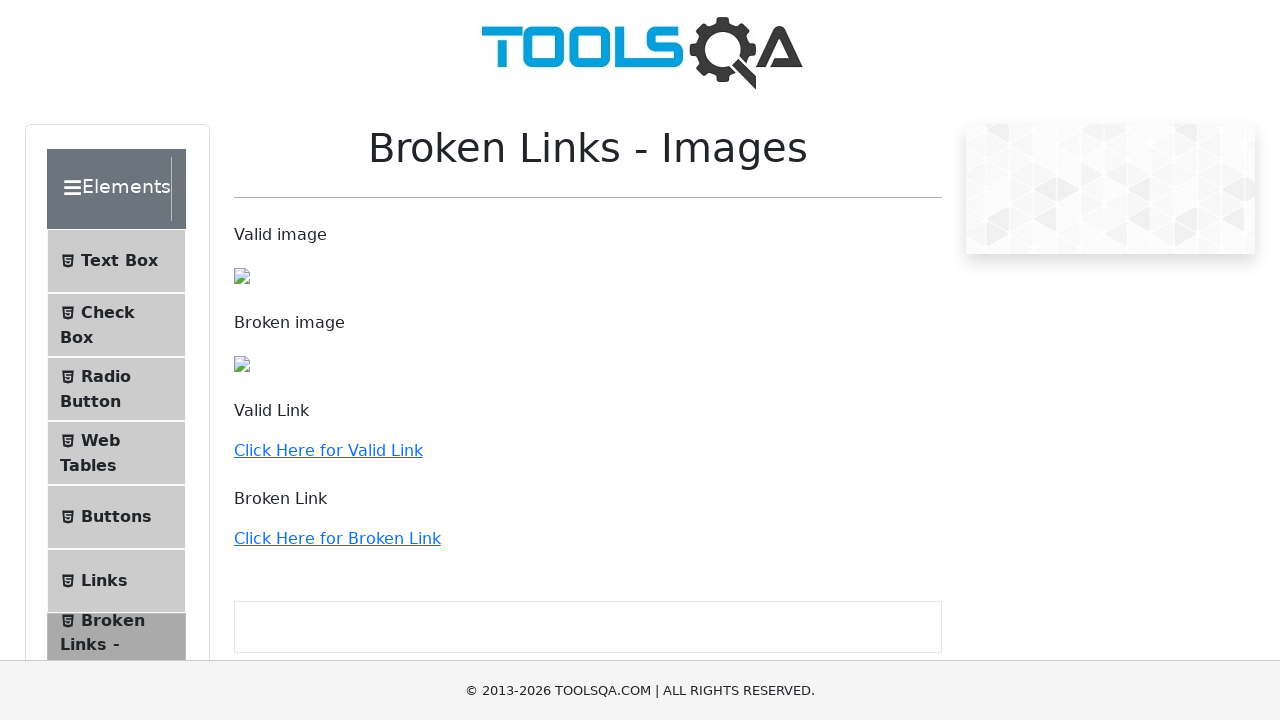

Verified valid image section loaded on Broken Links - Images page
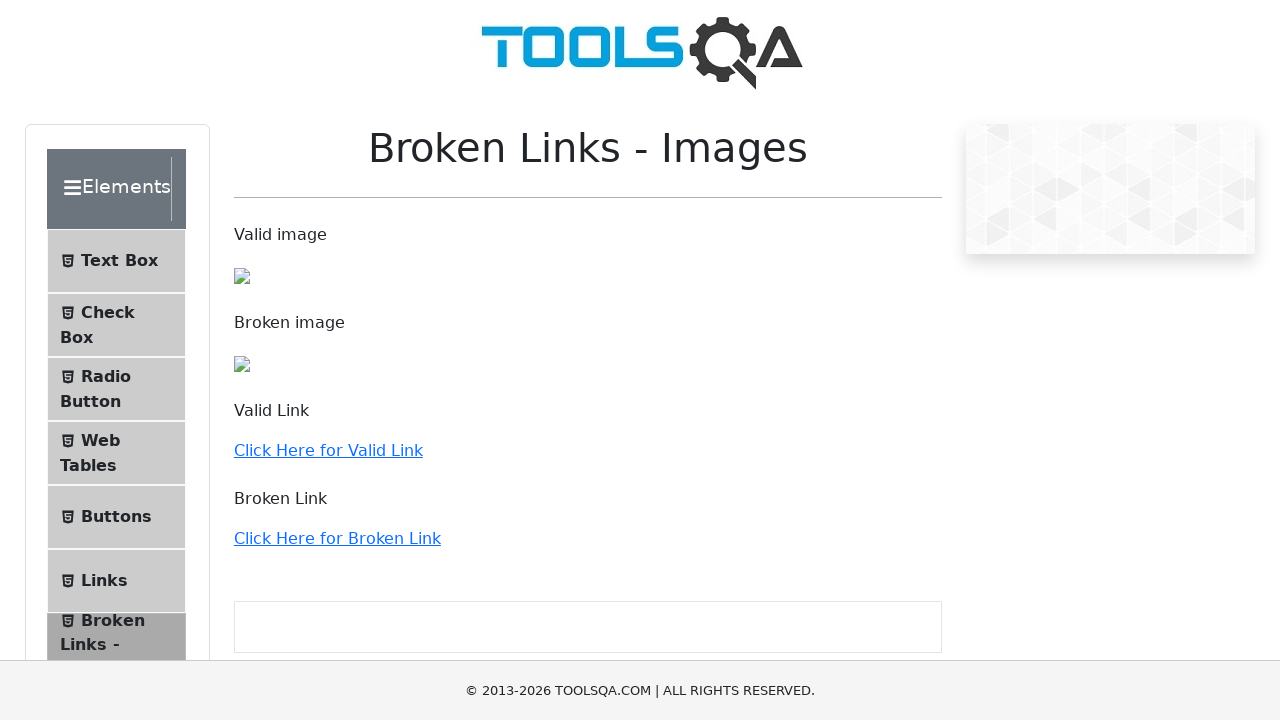

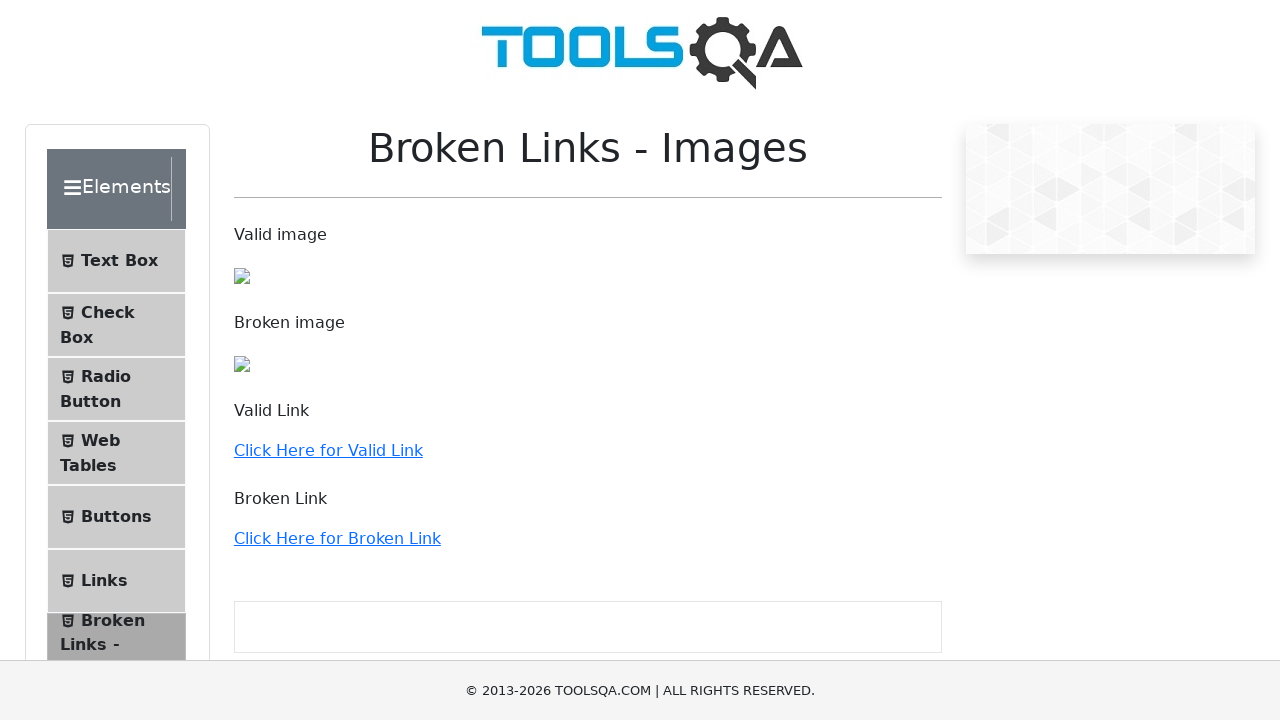